Tests clicking the do more button navigates to the learn section

Starting URL: https://neuronpedia.org/gemma-scope#main

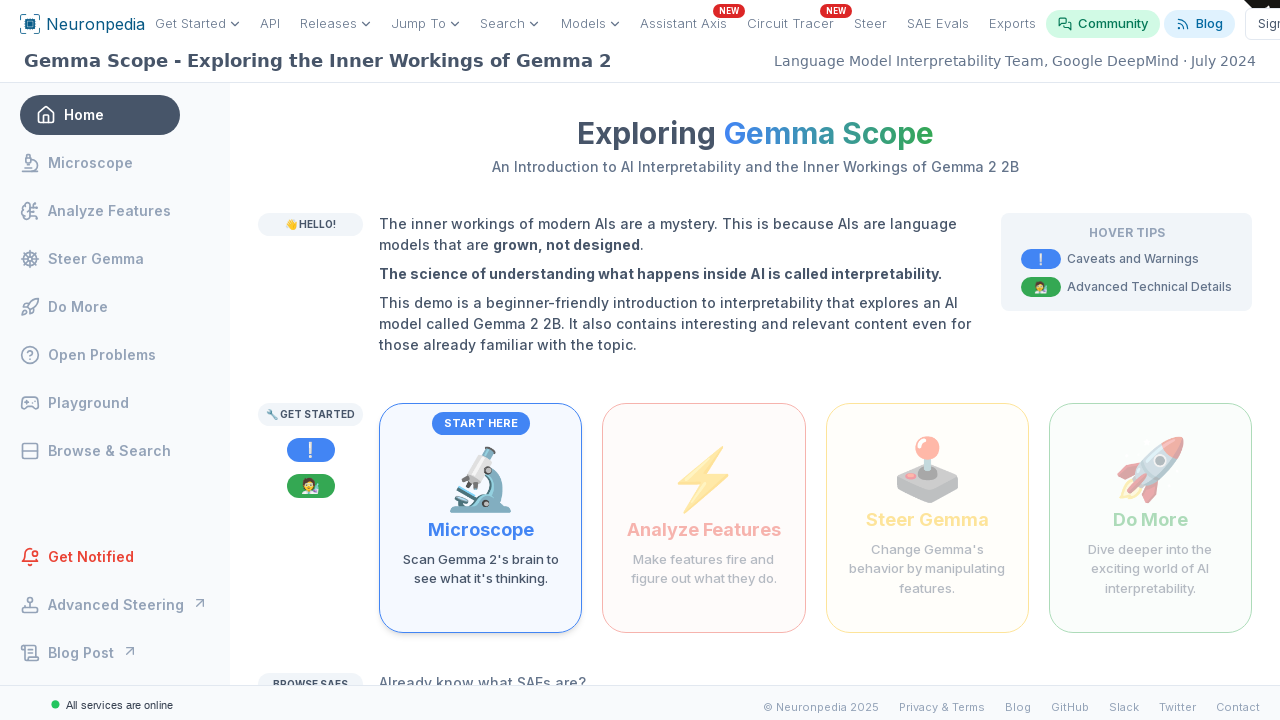

Clicked the 'Dive deeper into the exciting world of AI interpretability' button at (1150, 569) on internal:text="Dive deeper into the exciting world of AI interpretability"i
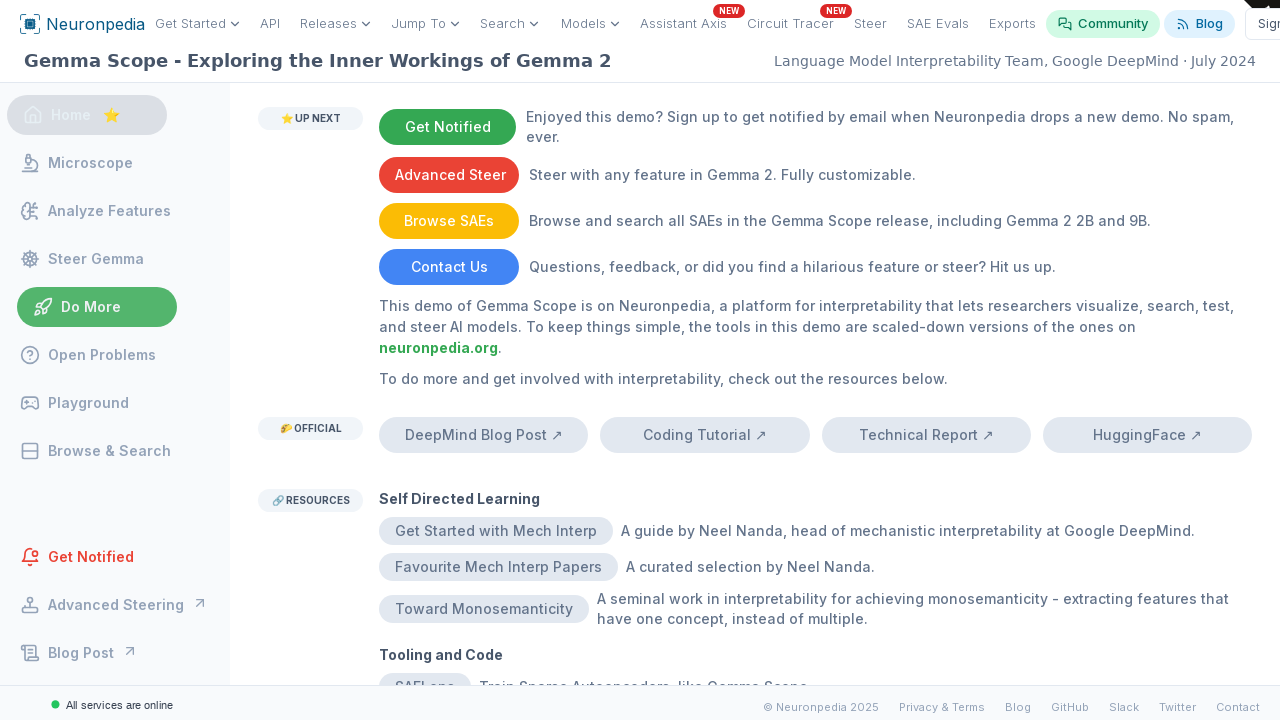

Verified navigation to learn section at https://www.neuronpedia.org/gemma-scope#learn
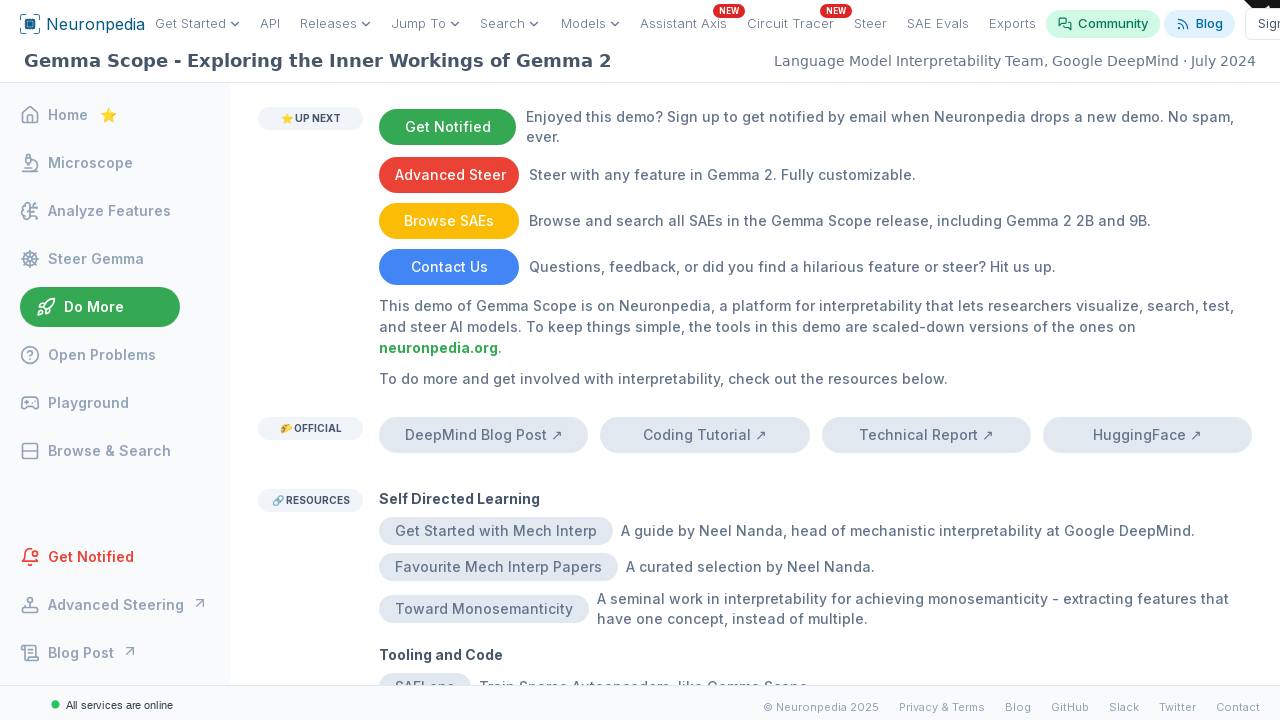

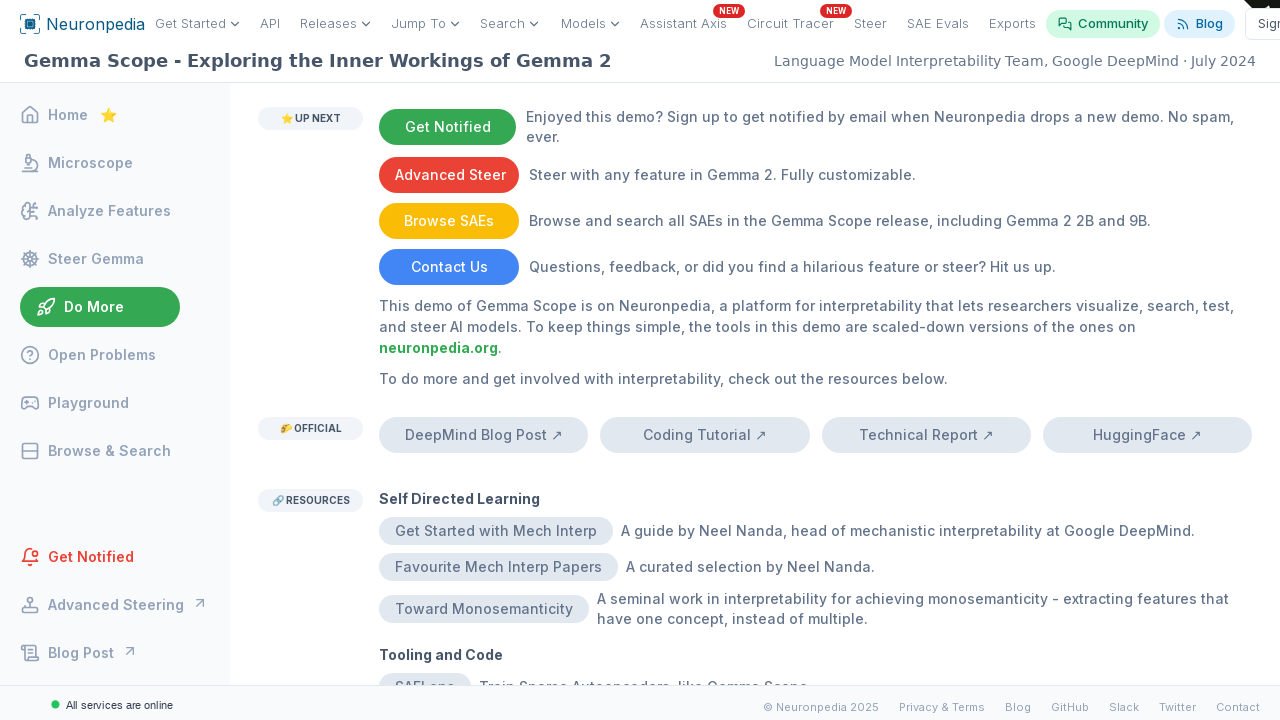